Tests infinite scroll functionality by scrolling down the page multiple times and waiting for new quote elements to load after each scroll action.

Starting URL: http://quotes.toscrape.com/scroll

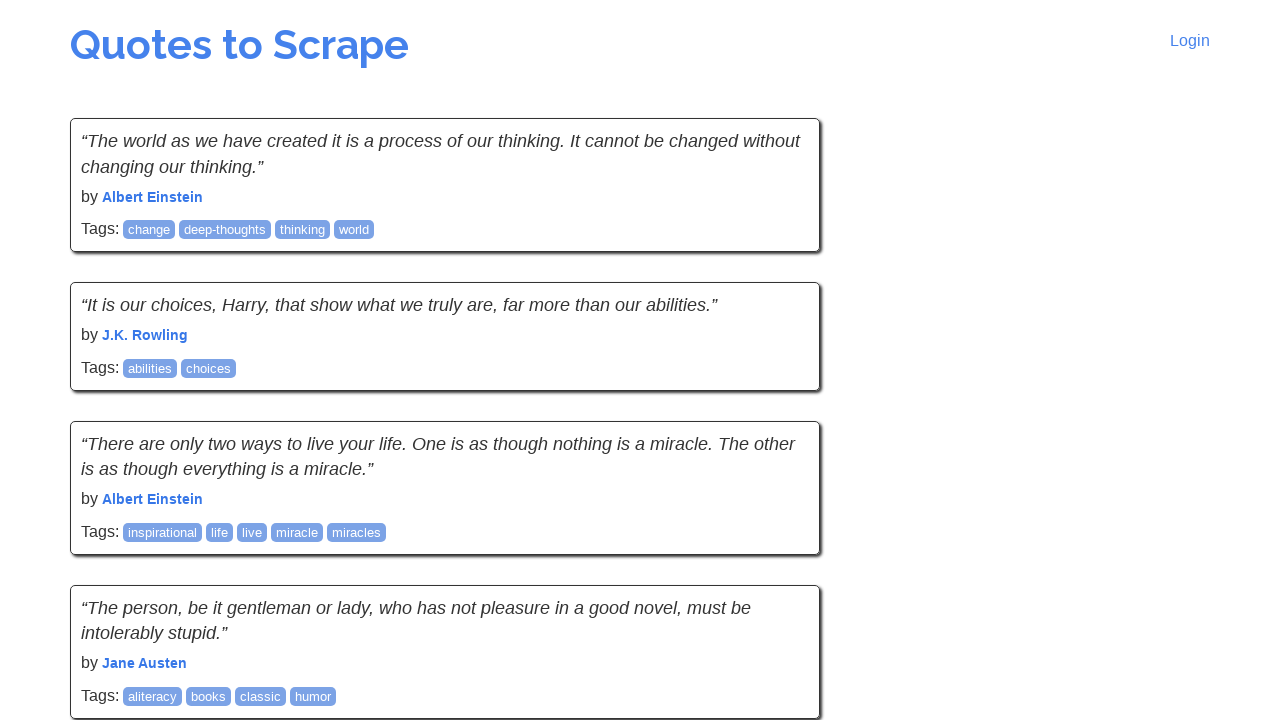

Waited for initial quotes to load
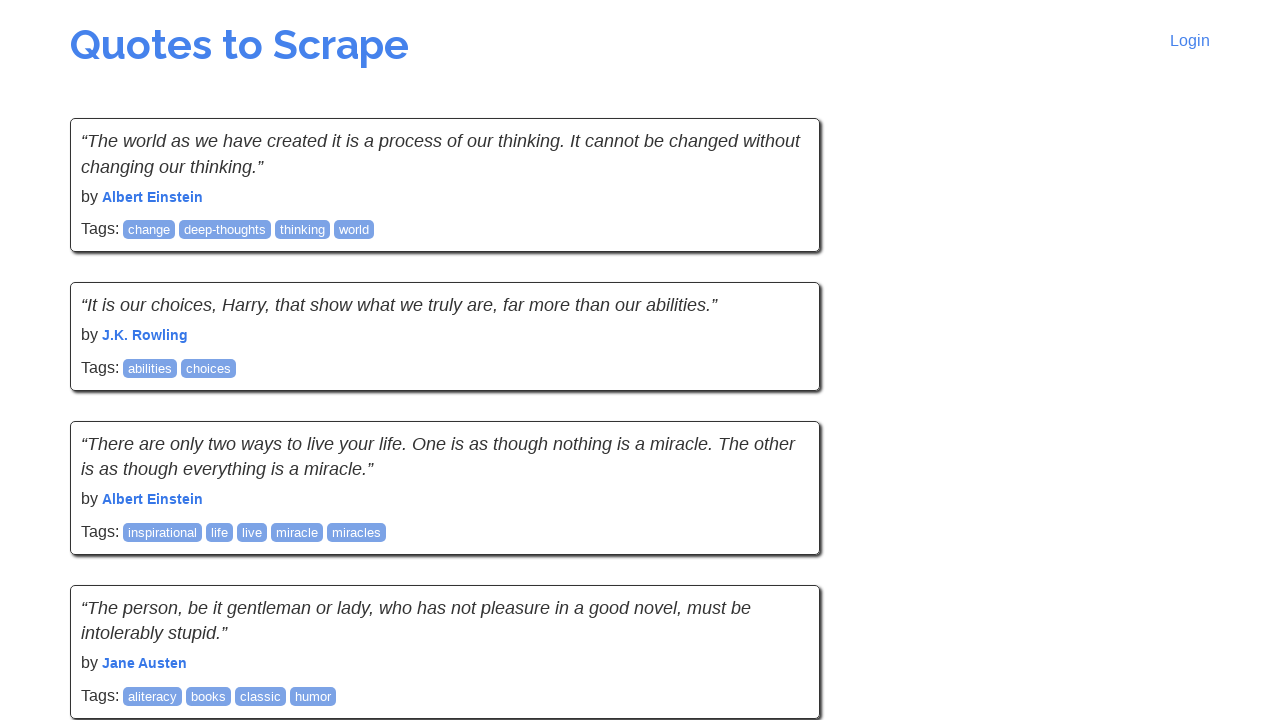

Scrolled to bottom of page (iteration 1 of 9)
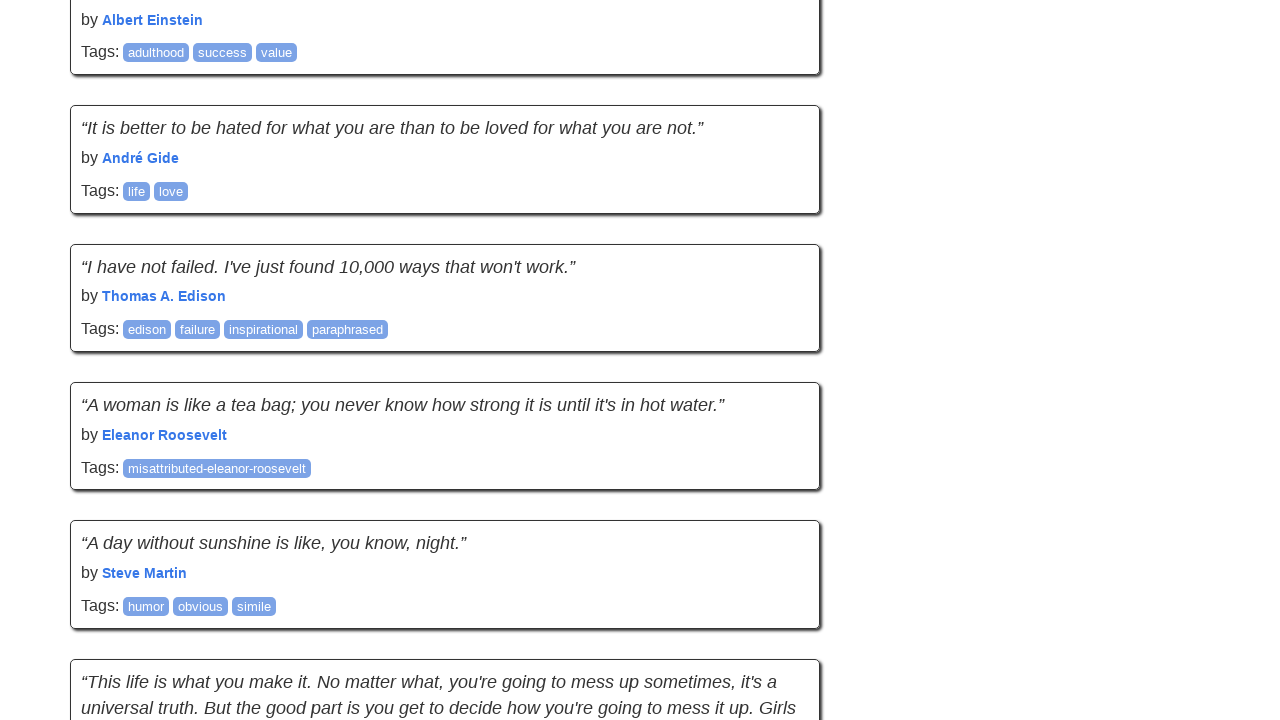

New quotes loaded - 20 quotes now visible on page
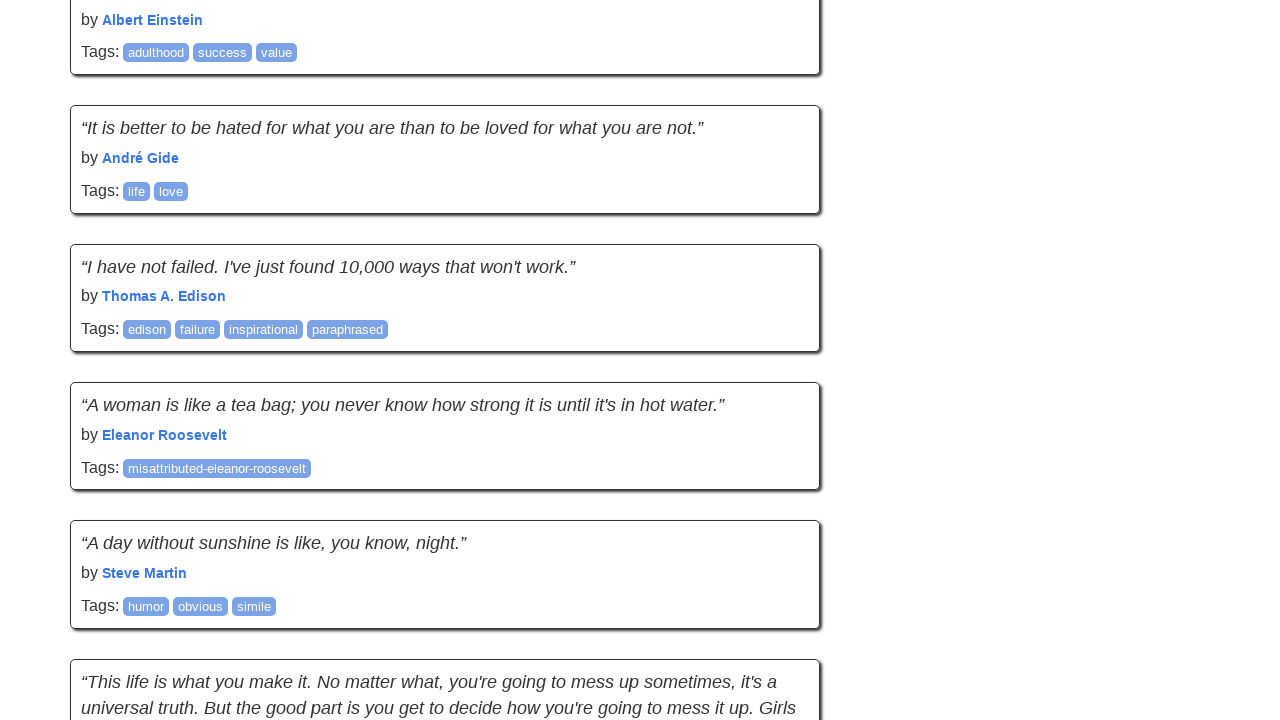

Scrolled to bottom of page (iteration 2 of 9)
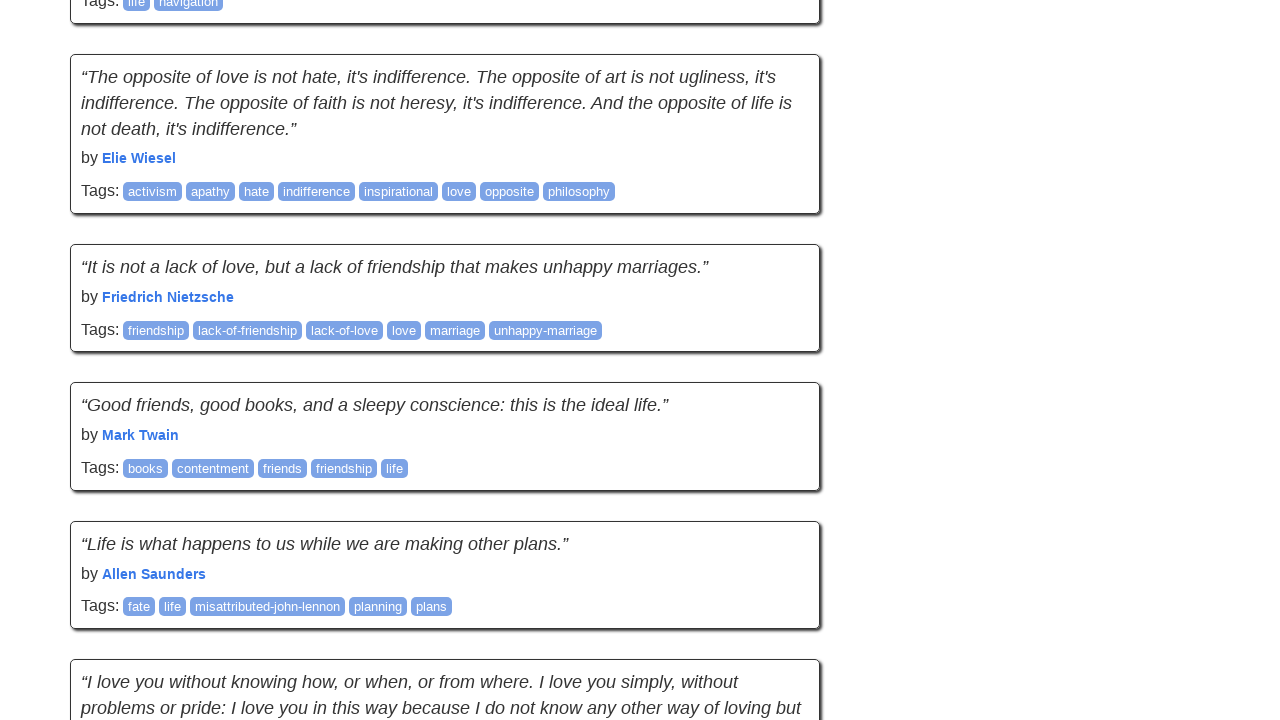

New quotes loaded - 30 quotes now visible on page
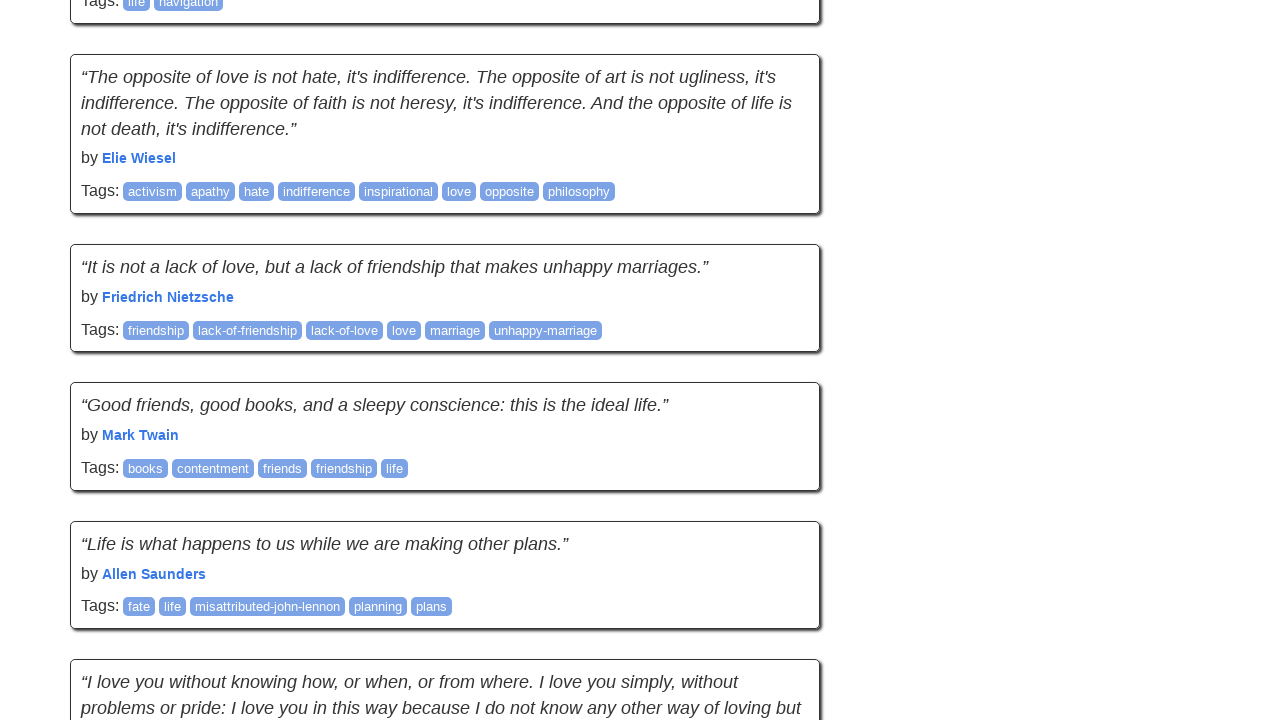

Scrolled to bottom of page (iteration 3 of 9)
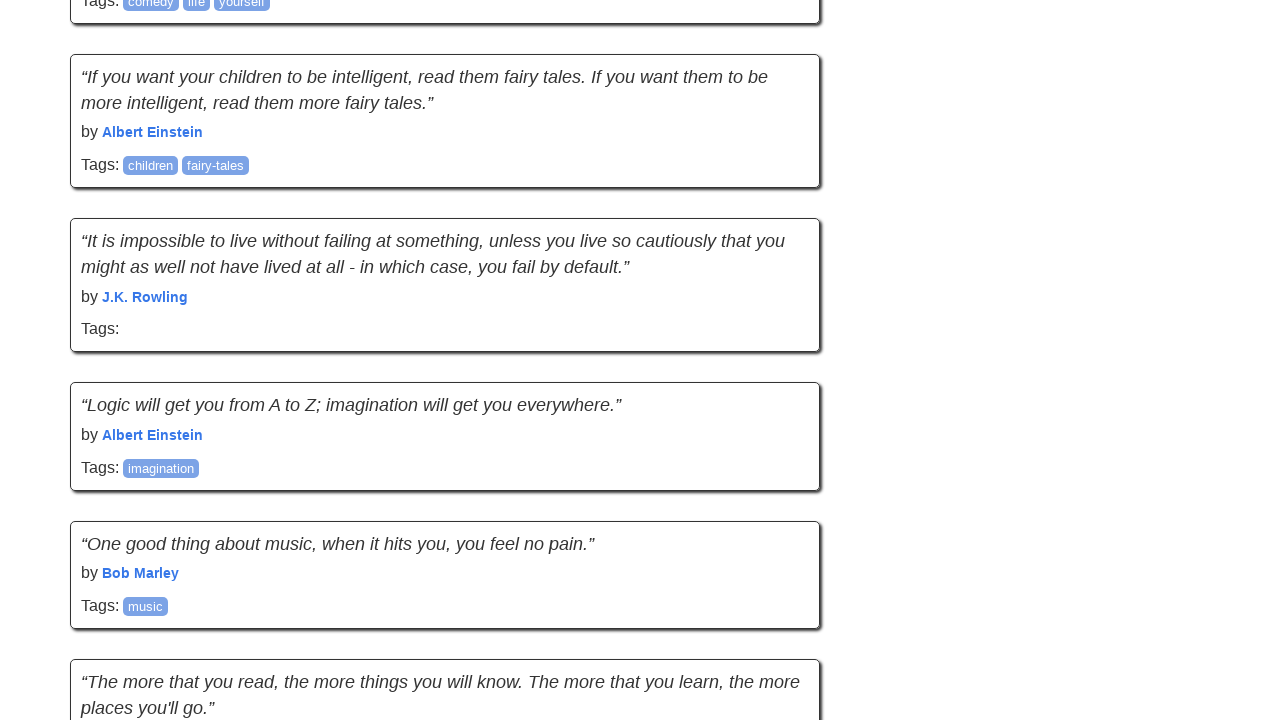

New quotes loaded - 40 quotes now visible on page
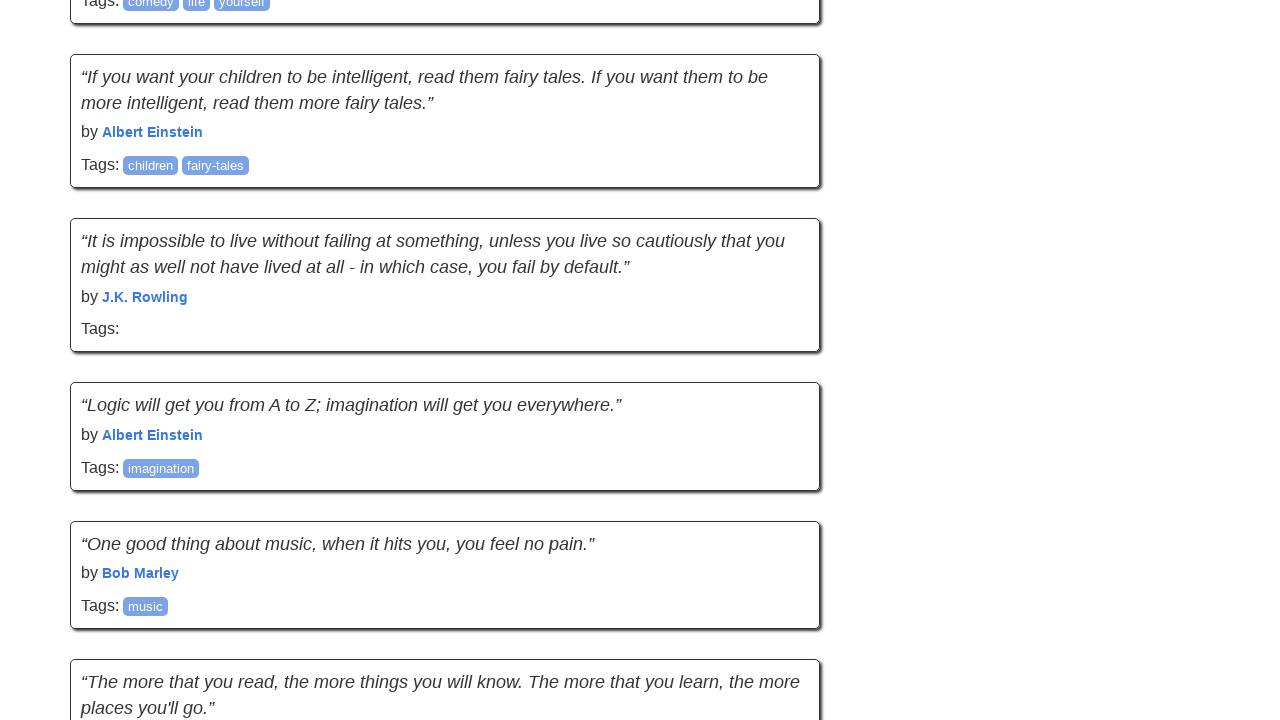

Scrolled to bottom of page (iteration 4 of 9)
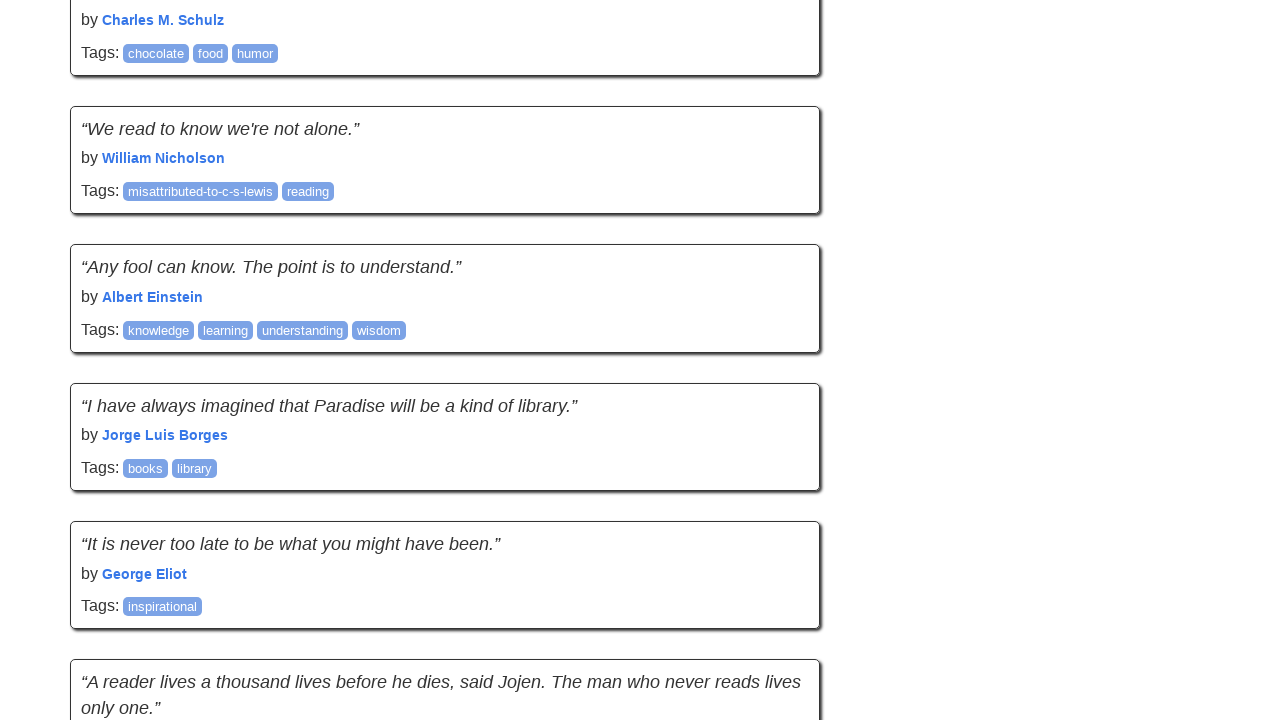

New quotes loaded - 50 quotes now visible on page
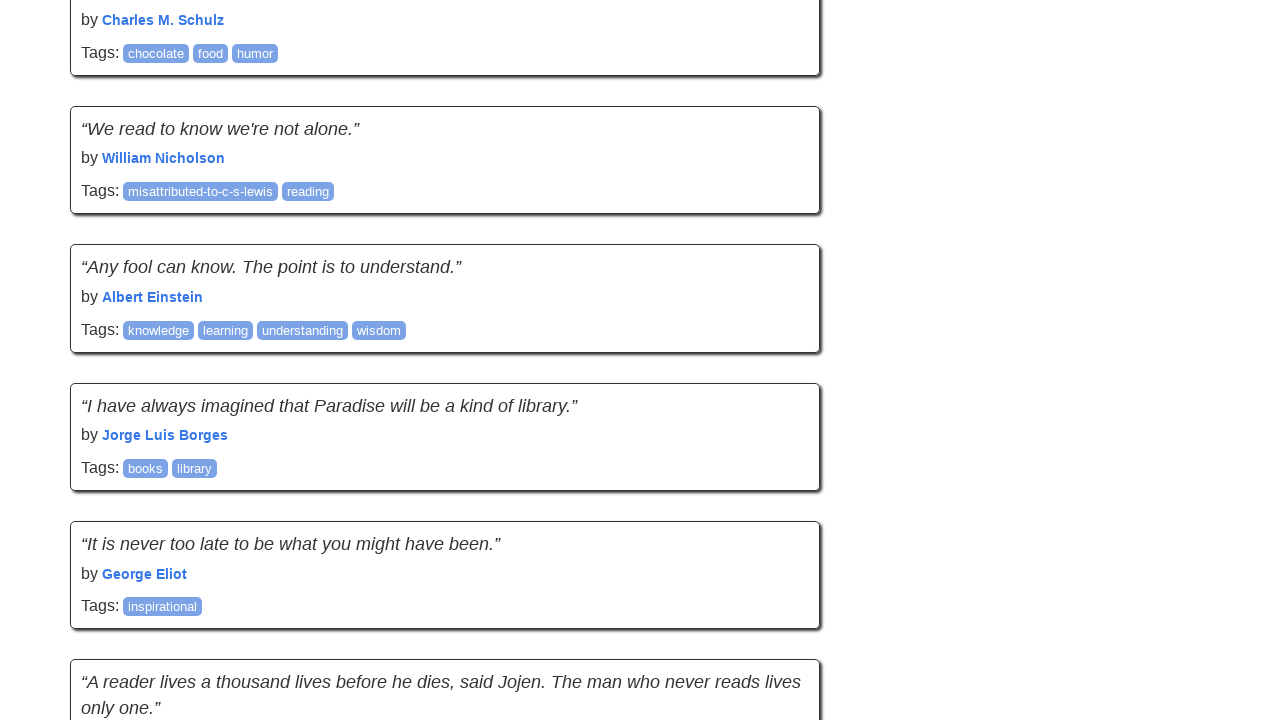

Scrolled to bottom of page (iteration 5 of 9)
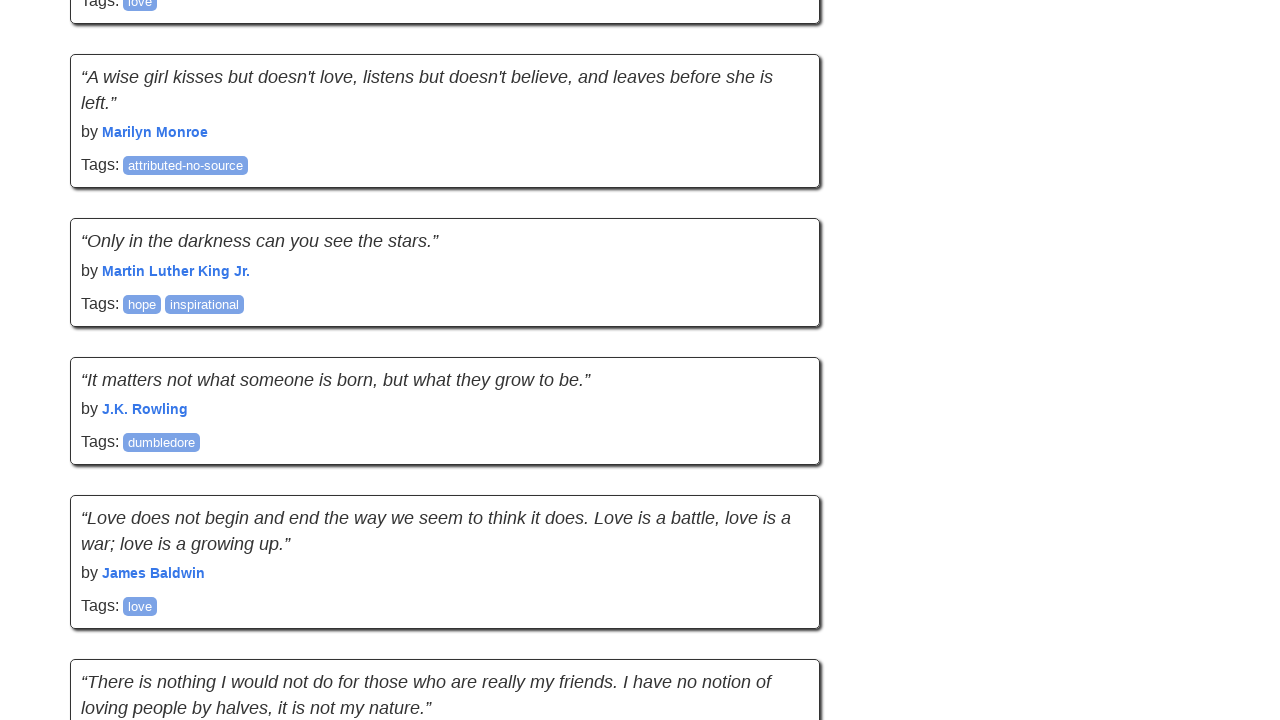

New quotes loaded - 60 quotes now visible on page
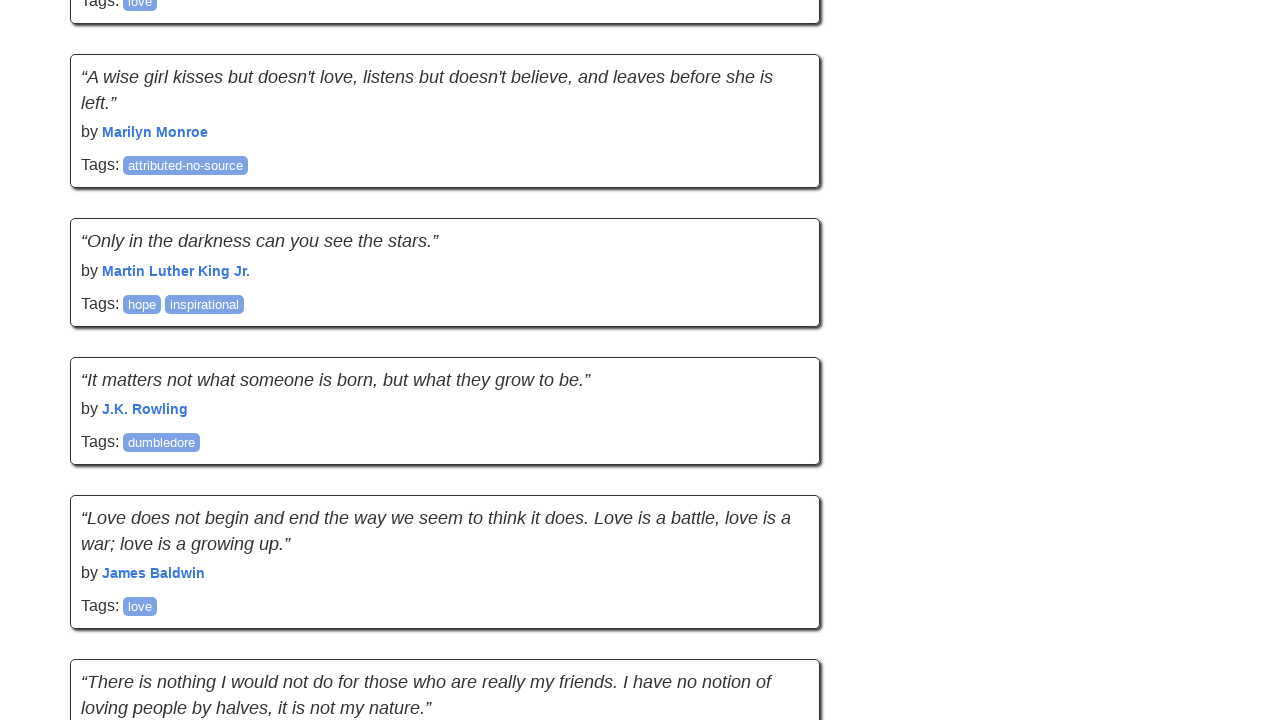

Scrolled to bottom of page (iteration 6 of 9)
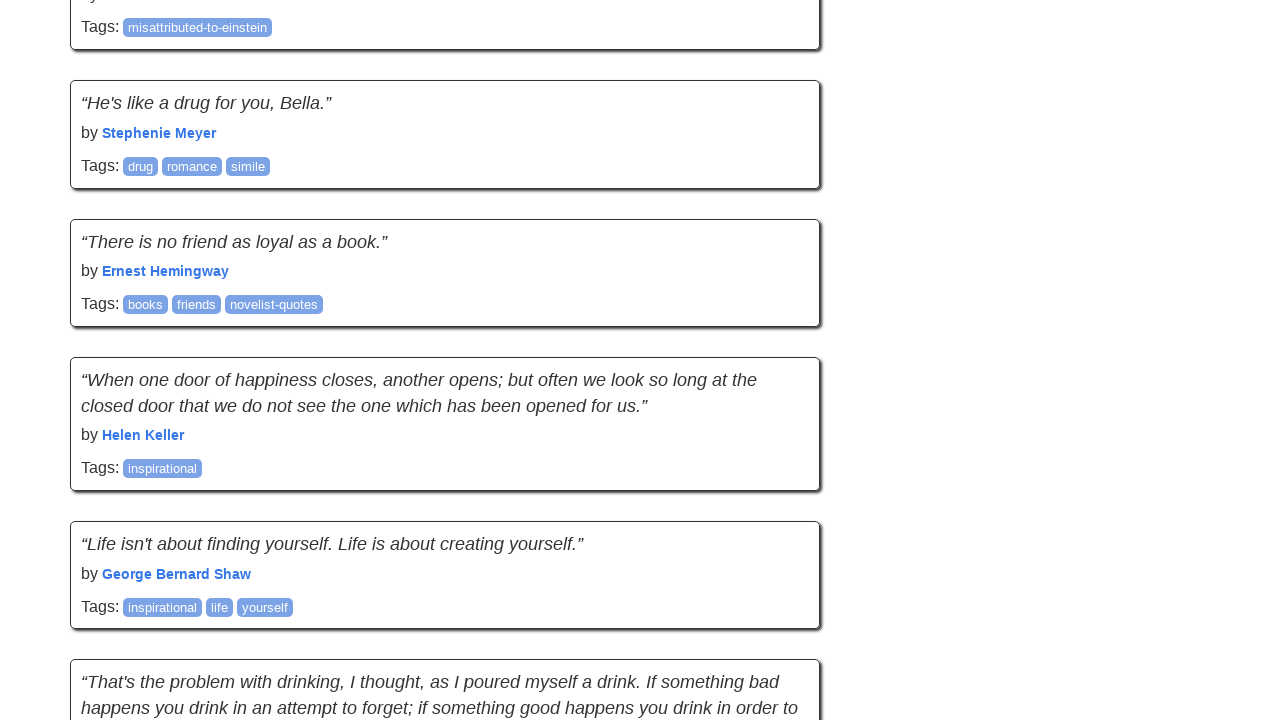

New quotes loaded - 70 quotes now visible on page
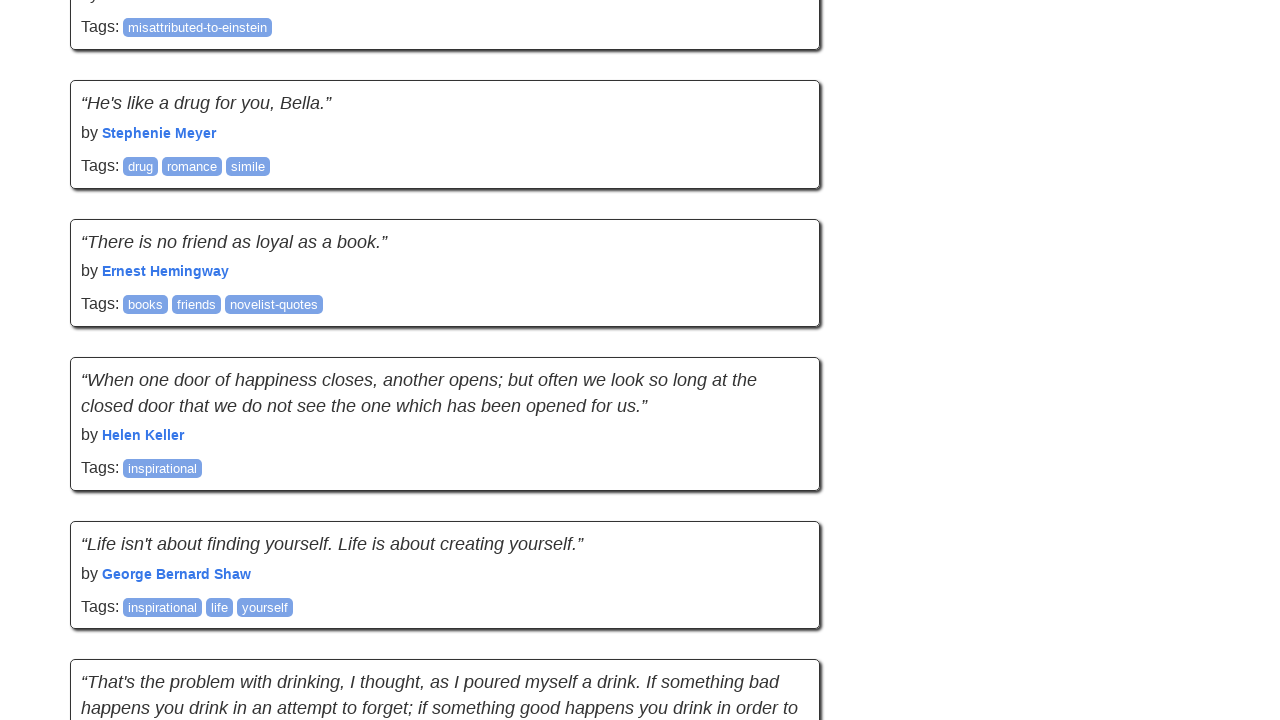

Scrolled to bottom of page (iteration 7 of 9)
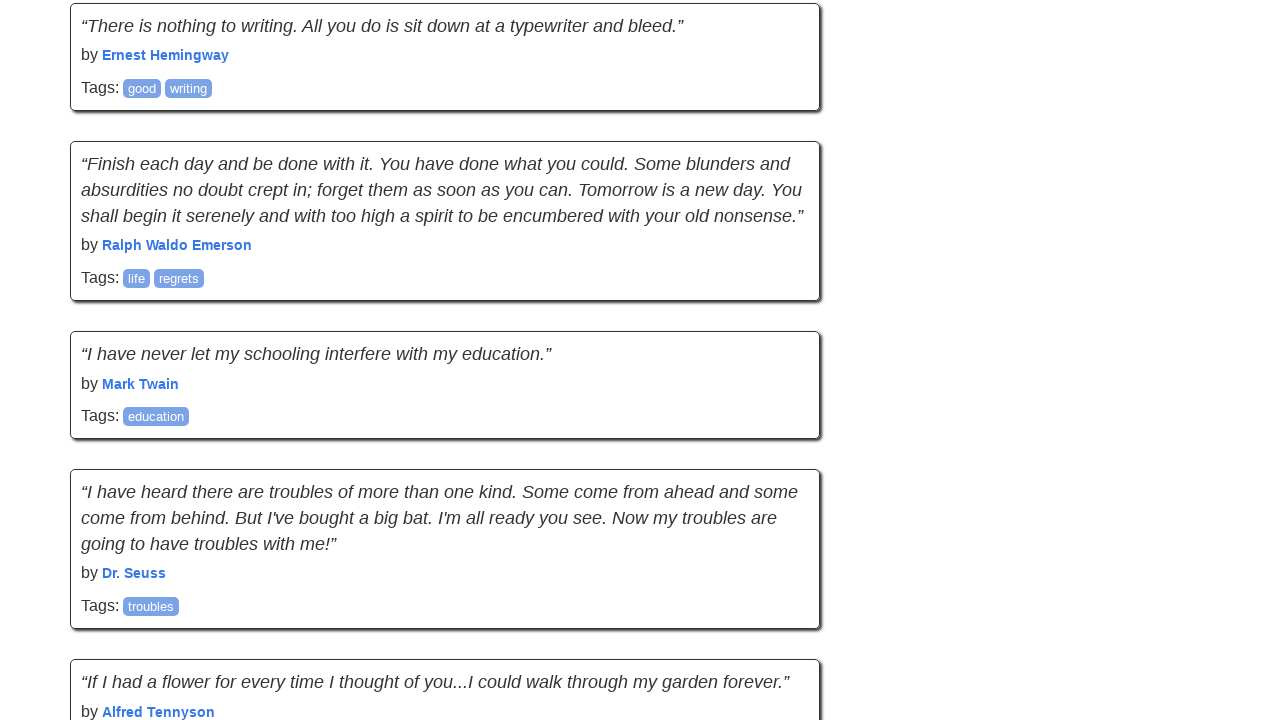

New quotes loaded - 80 quotes now visible on page
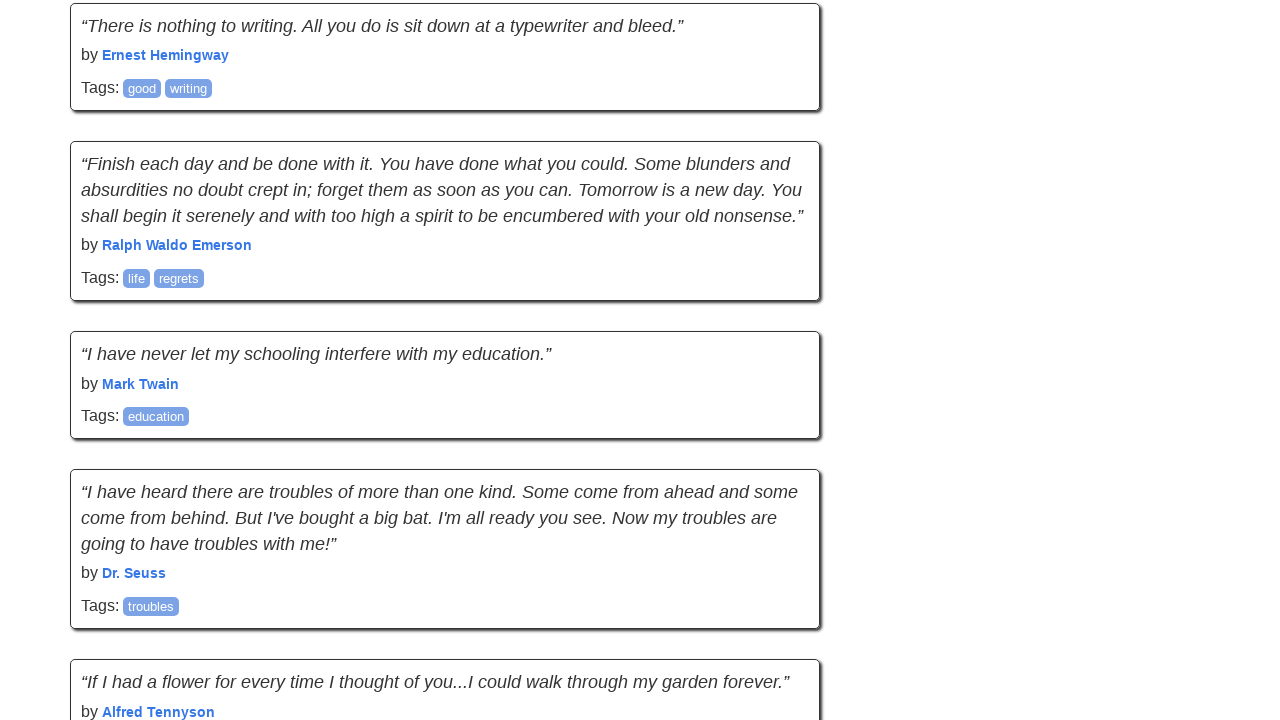

Scrolled to bottom of page (iteration 8 of 9)
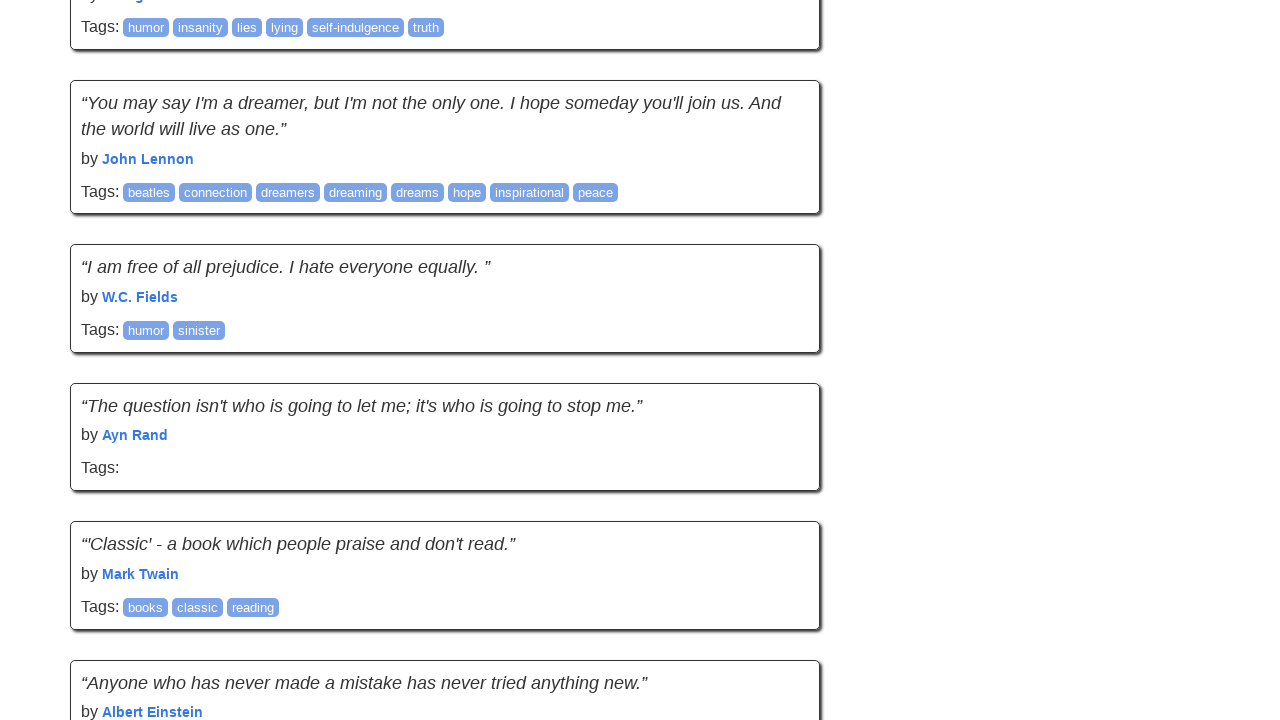

New quotes loaded - 90 quotes now visible on page
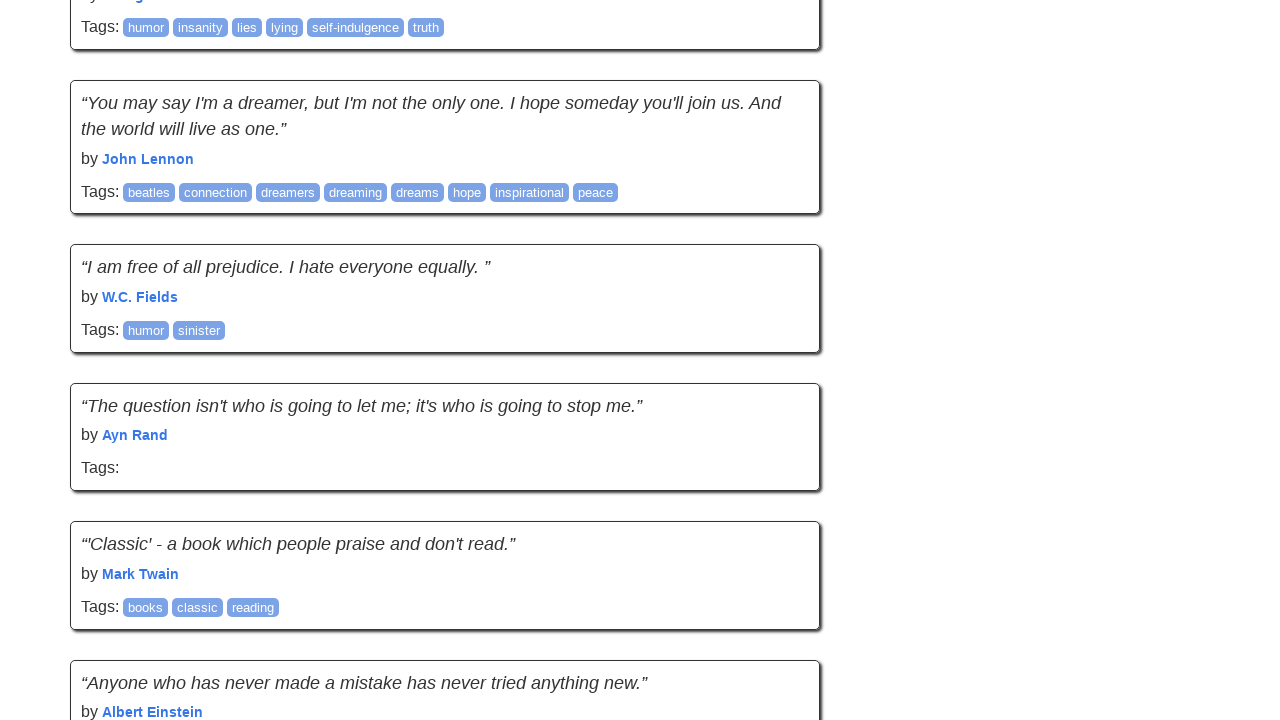

Scrolled to bottom of page (iteration 9 of 9)
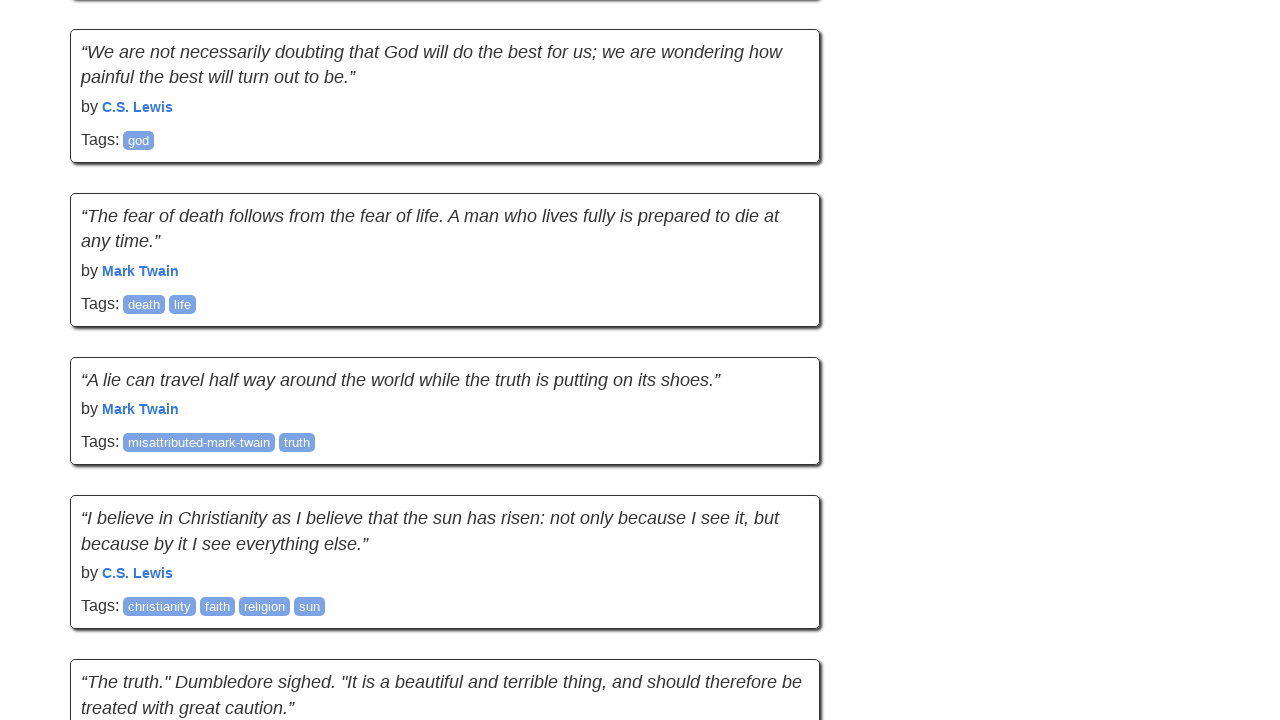

New quotes loaded - 100 quotes now visible on page
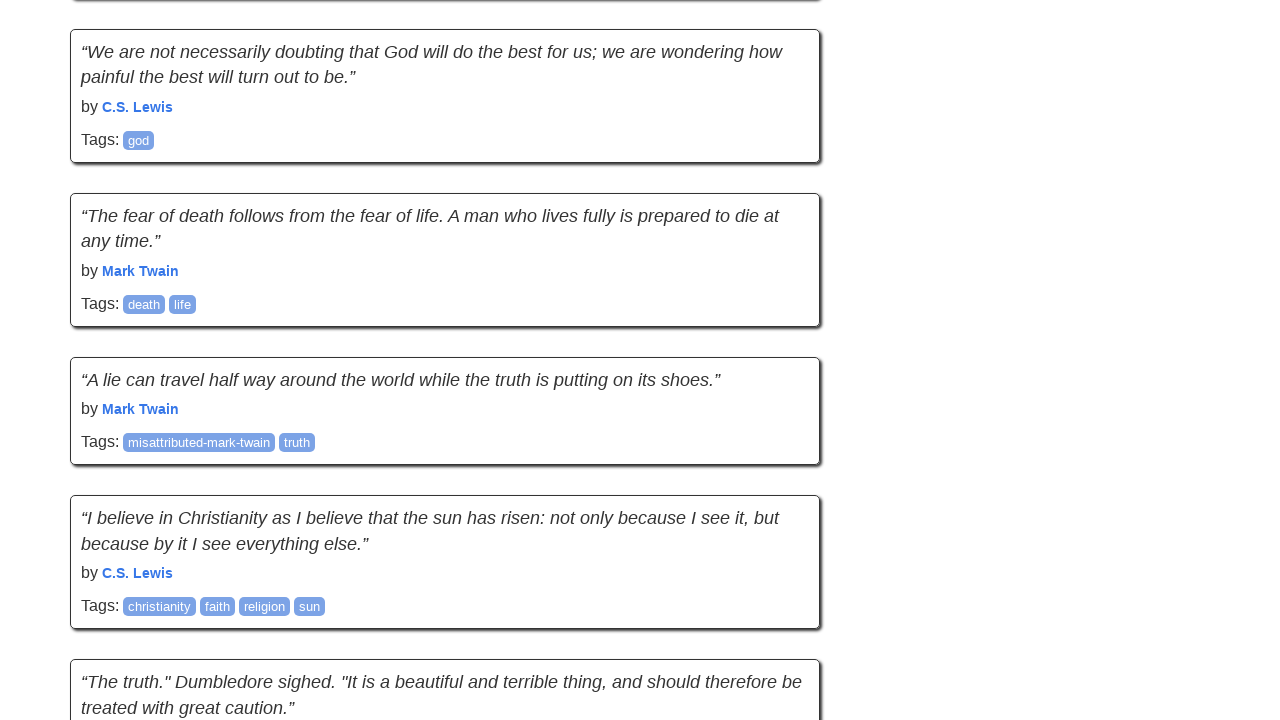

Verified final state - 100 quotes successfully loaded
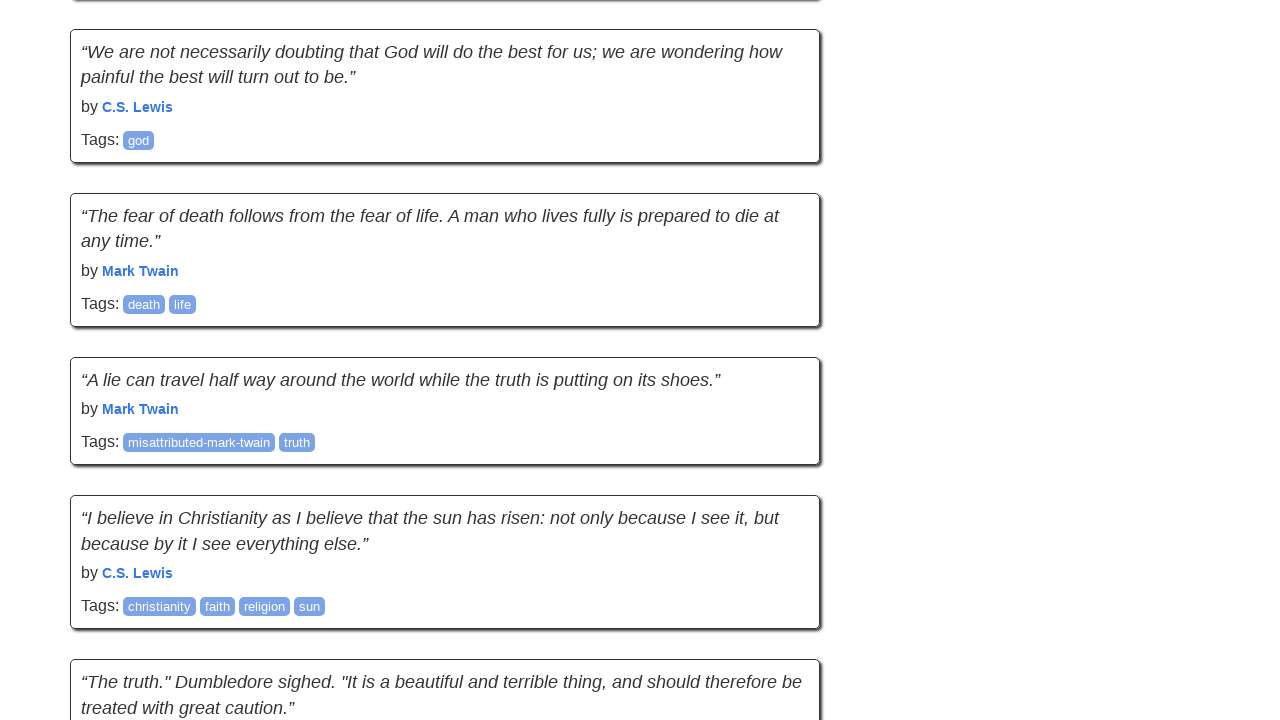

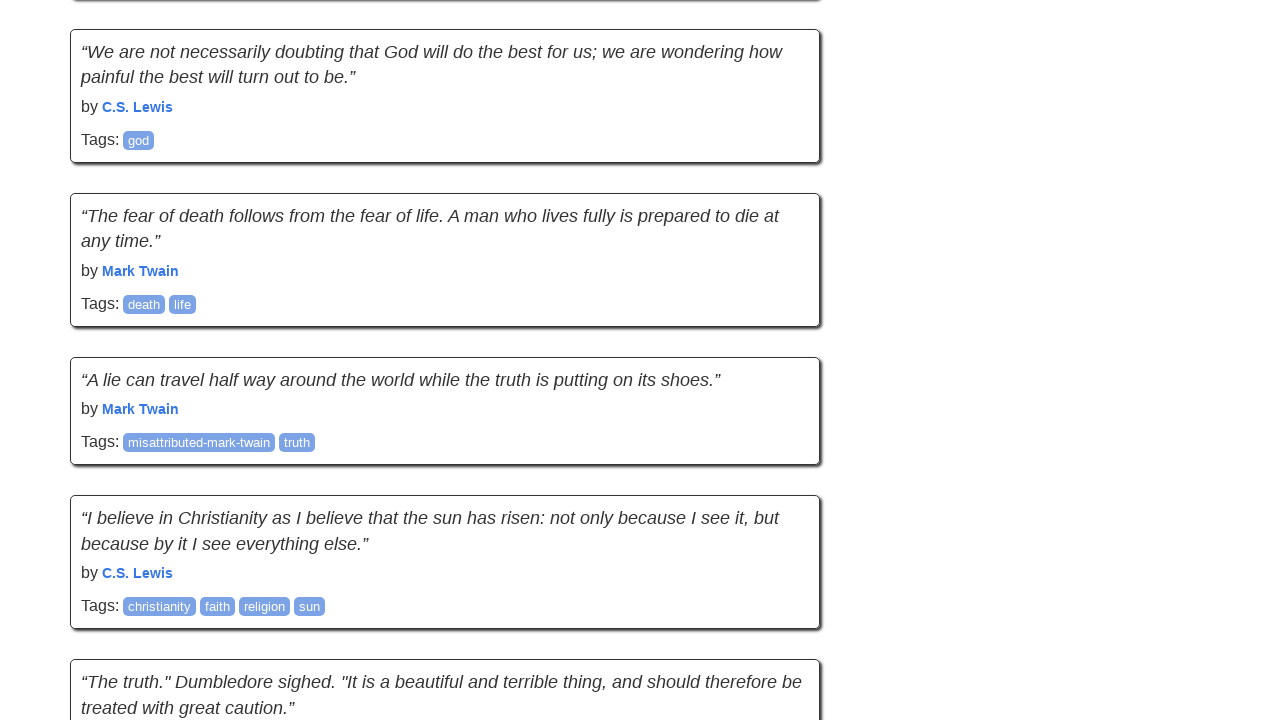